Tests the UI Testing Playground website by navigating to the Text Input page, filling in a text field, and clicking a button that should change its label.

Starting URL: http://www.uitestingplayground.com/

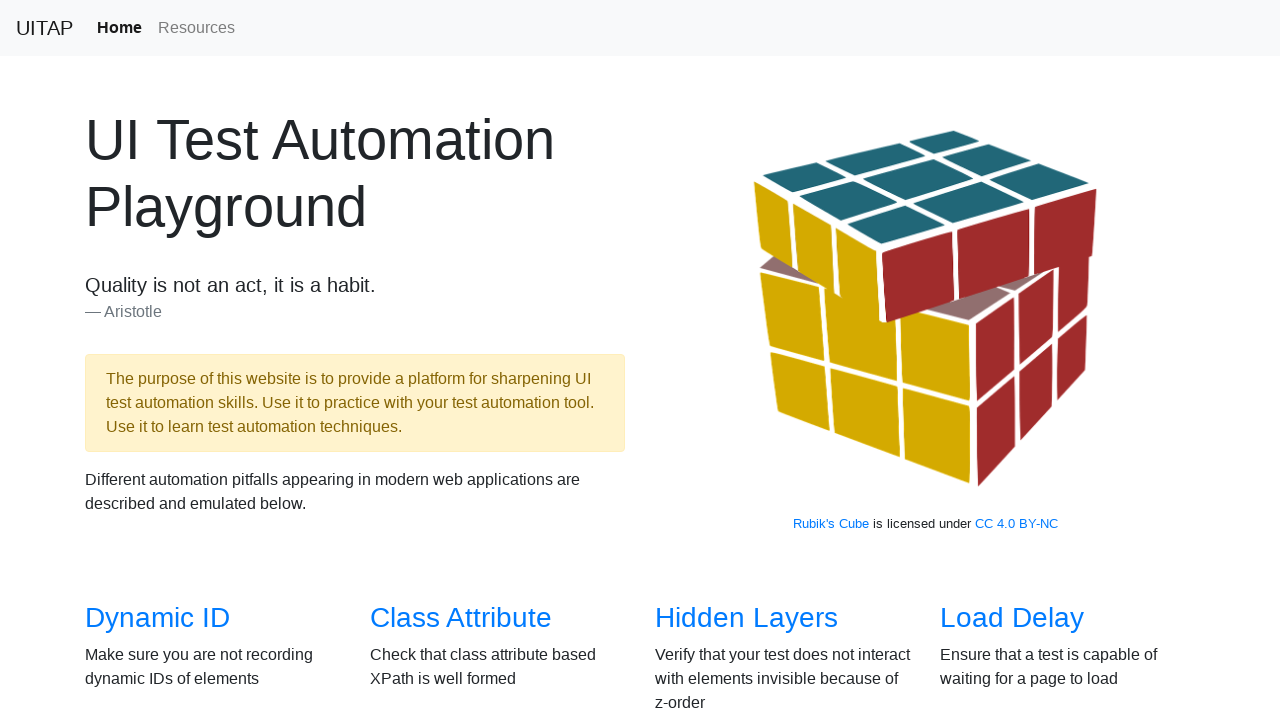

Clicked on Text Input link at (1002, 360) on internal:role=link[name="Text Input"i]
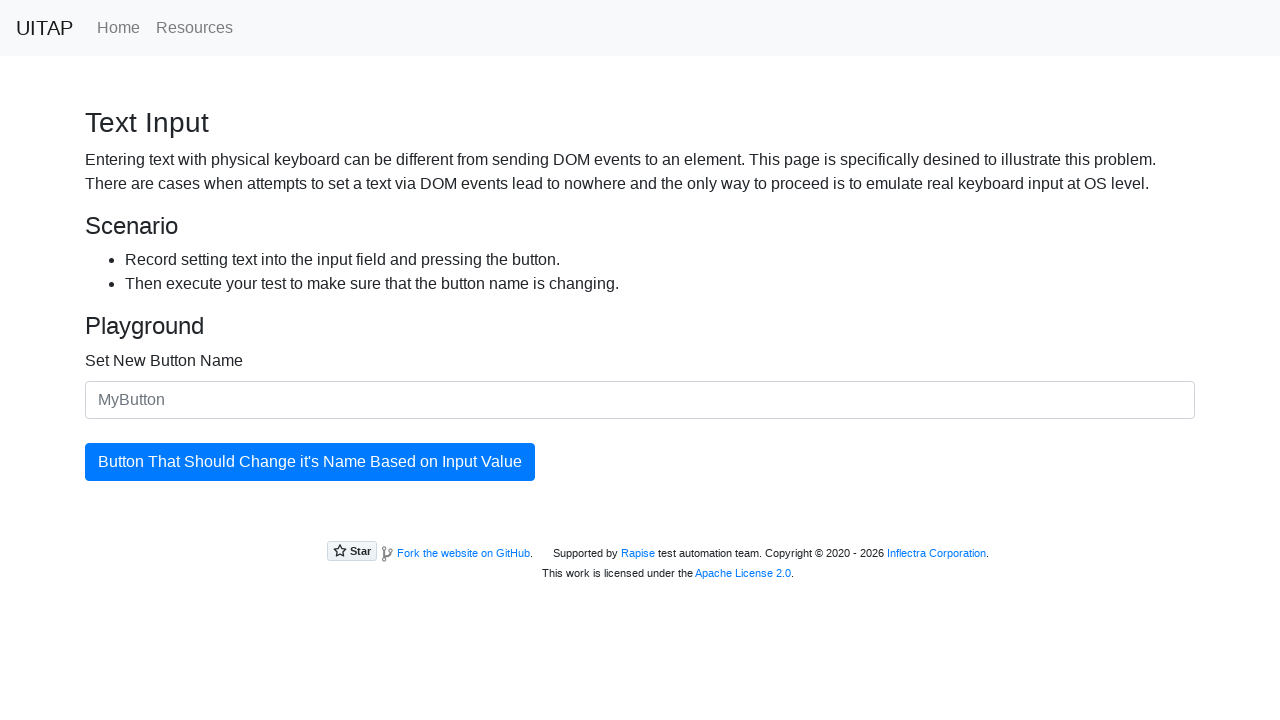

Clicked on input field with placeholder 'MyButton' at (640, 400) on internal:attr=[placeholder="MyButton"i]
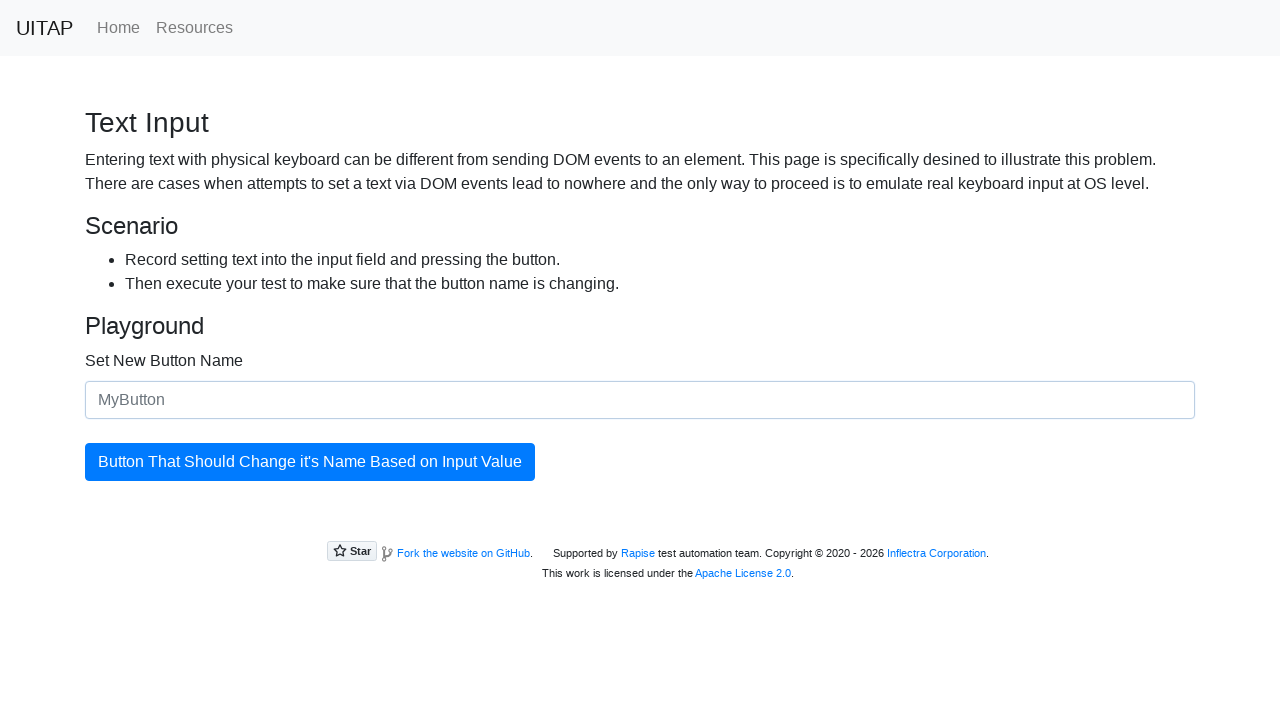

Filled input field with 'LogIn' on internal:attr=[placeholder="MyButton"i]
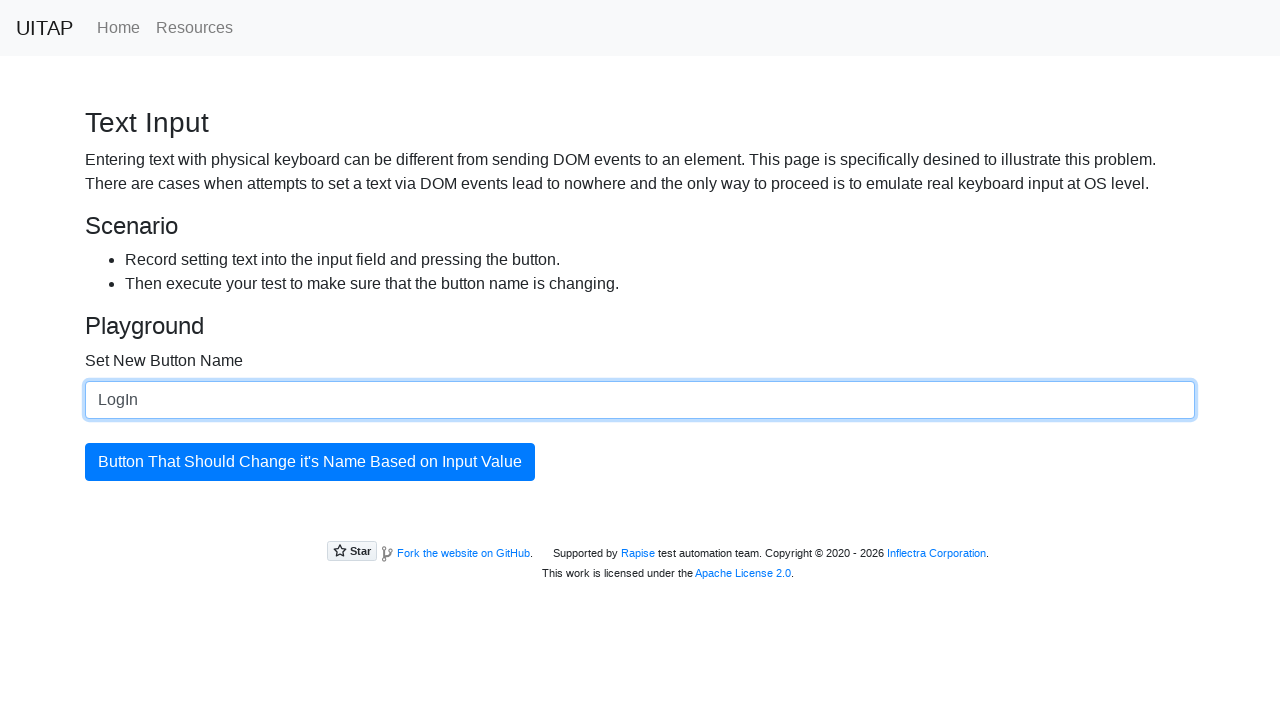

Clicked button to trigger text change at (310, 462) on internal:role=button[name="Button That Should Change it'"i]
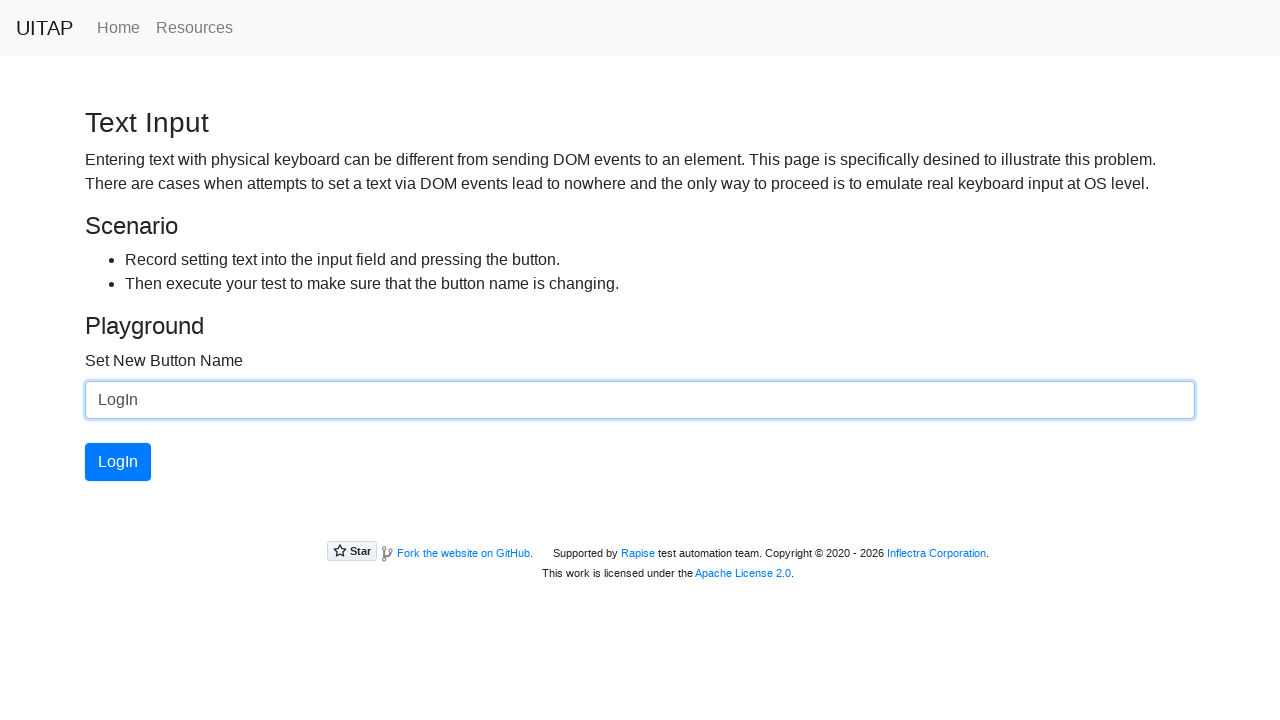

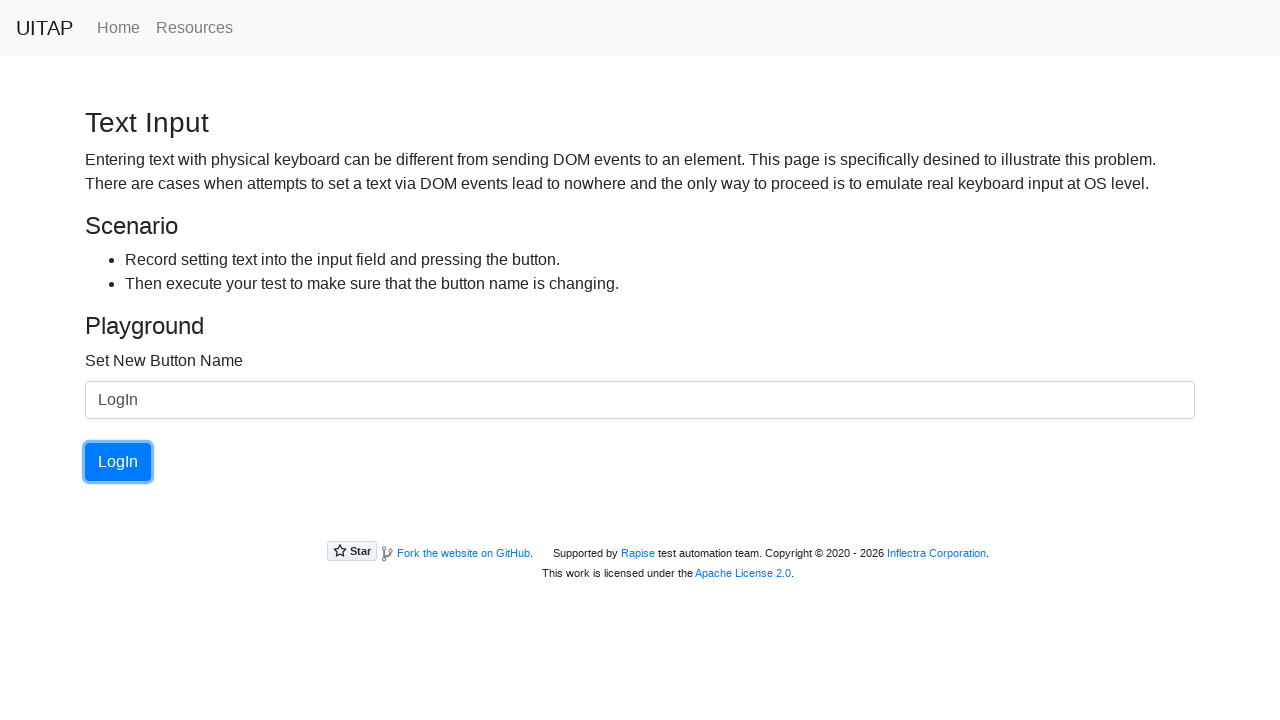